Navigates to SweetAlert demo page and maximizes the window to test JavaScript alert functionality

Starting URL: https://sweetalert.js.org/

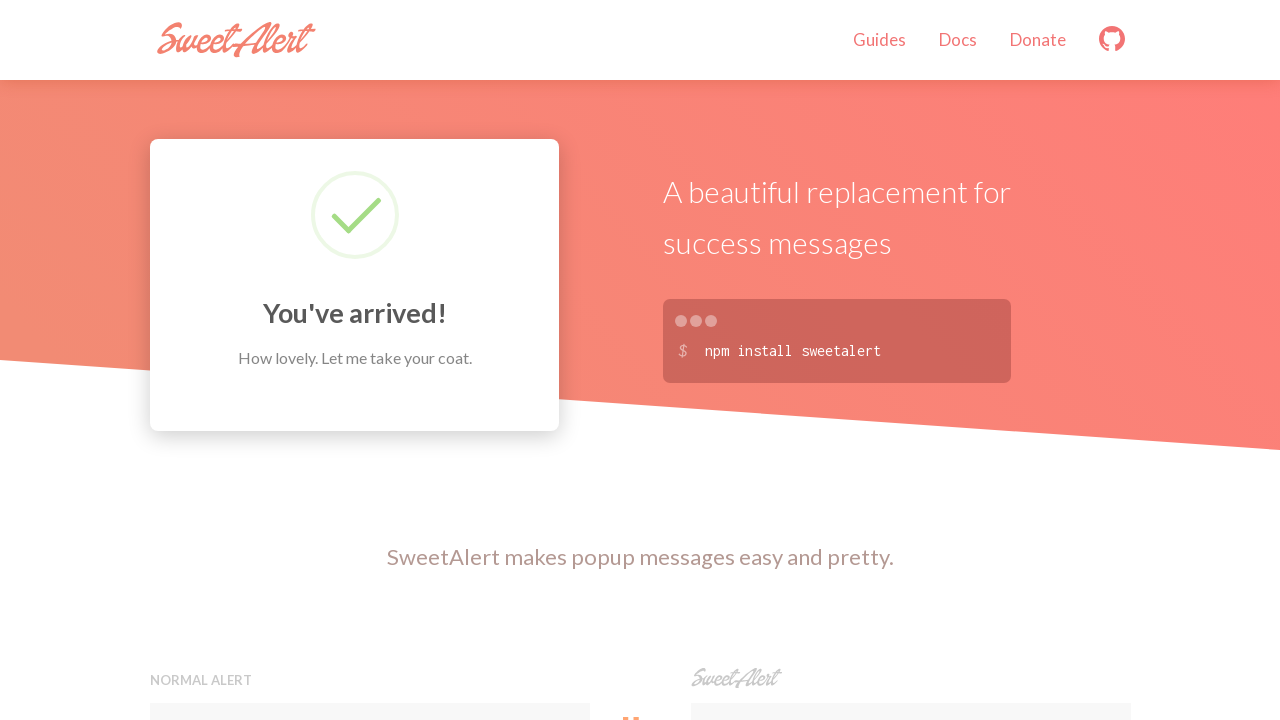

Waited for page to load - h5 selector found
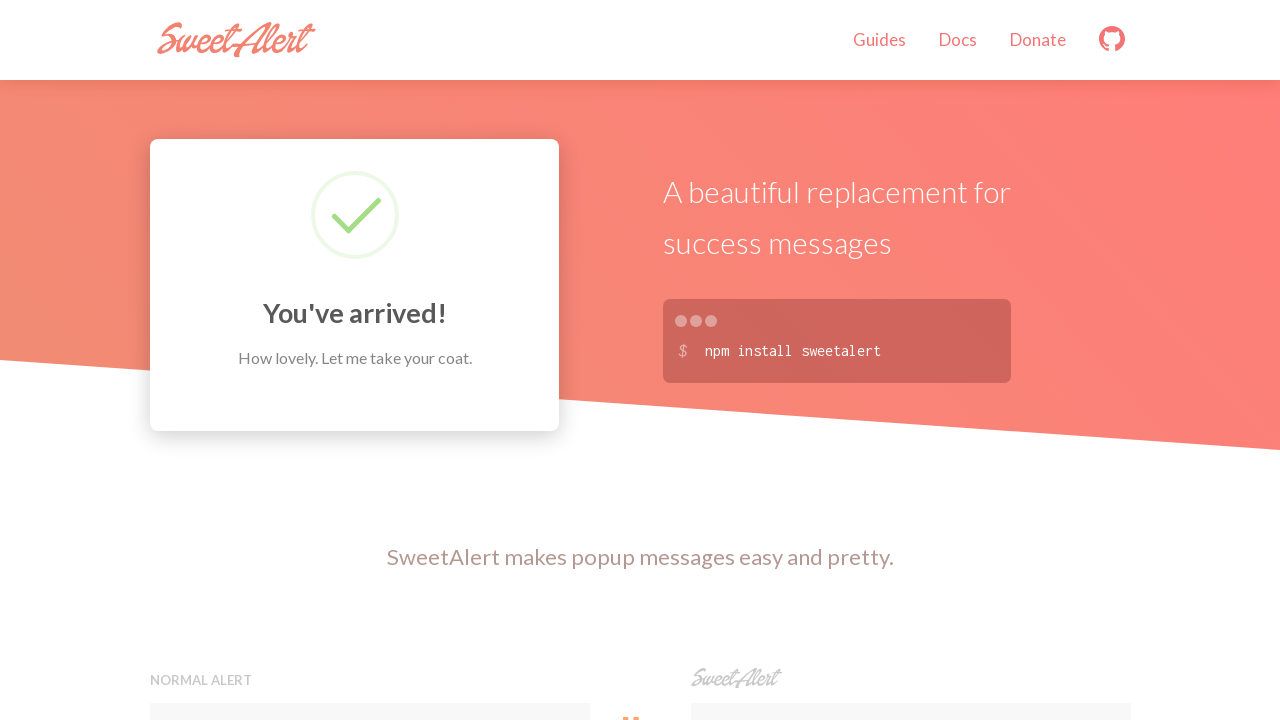

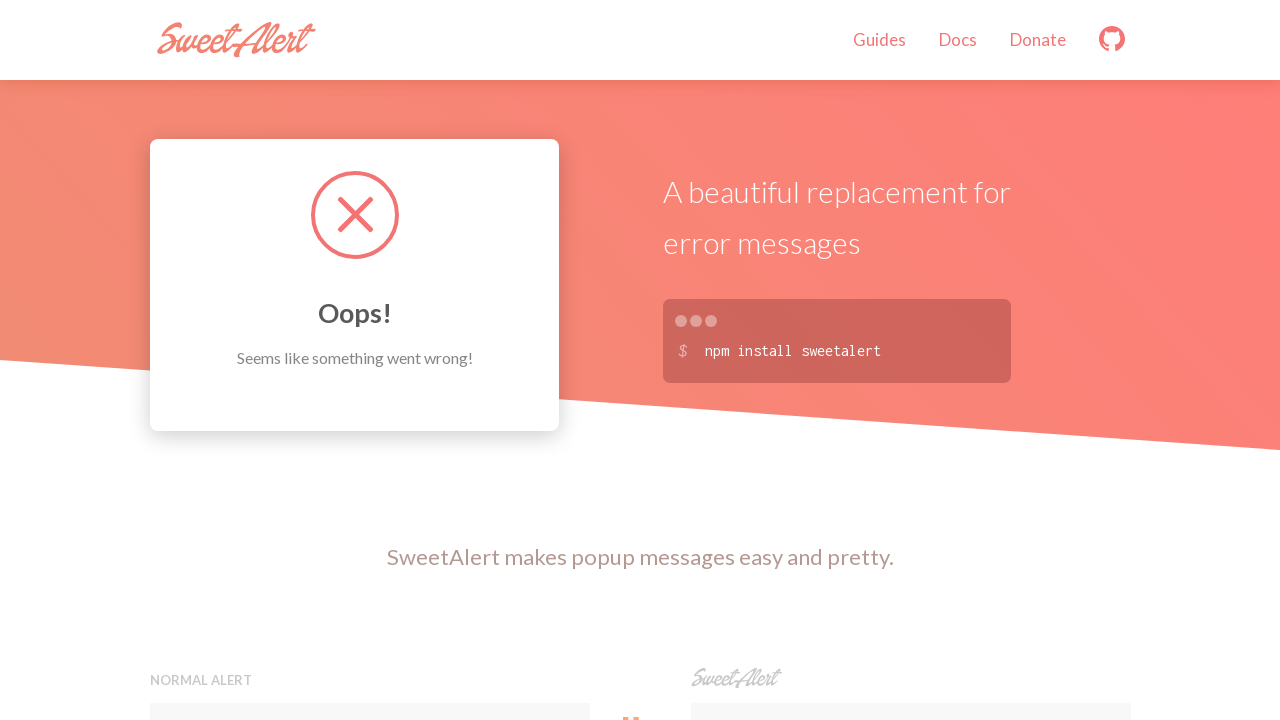